Tests opening the add person modal and verifying that form fields are empty

Starting URL: https://kristinek.github.io/site/tasks/list_of_people

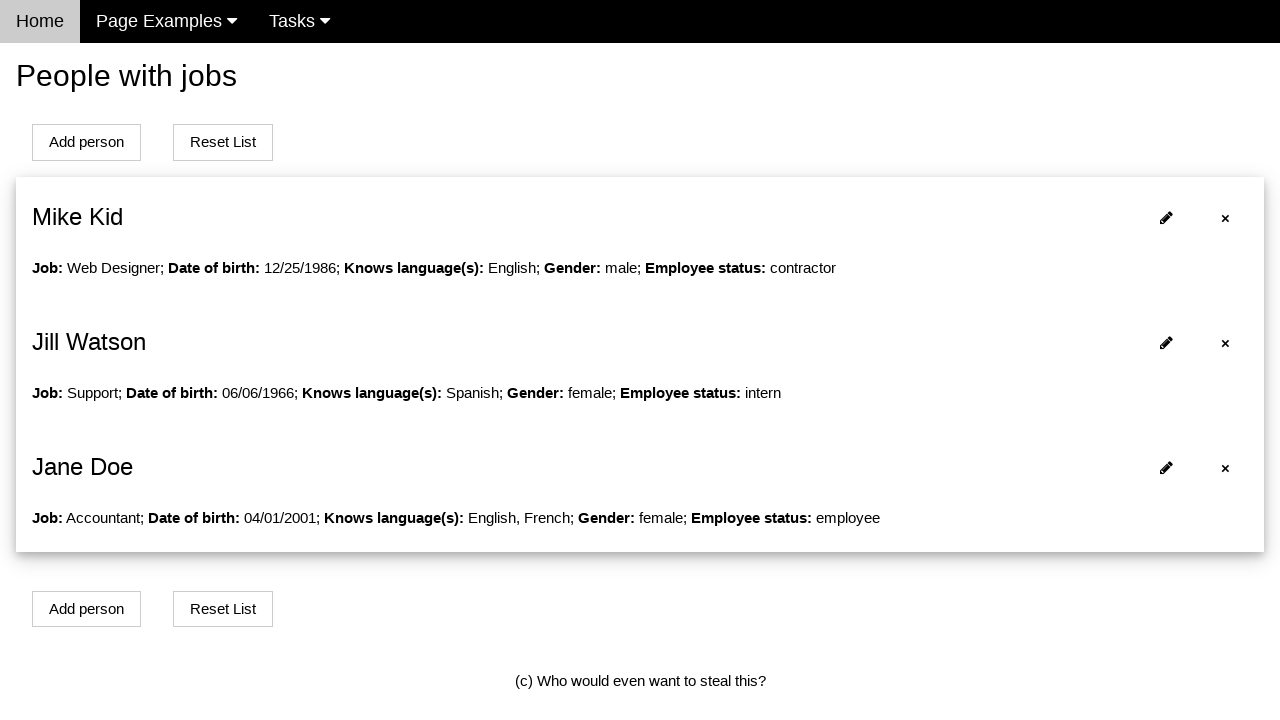

Clicked add person button to open modal at (86, 142) on .w3-btn[onclick='openModalForAddPerson()']
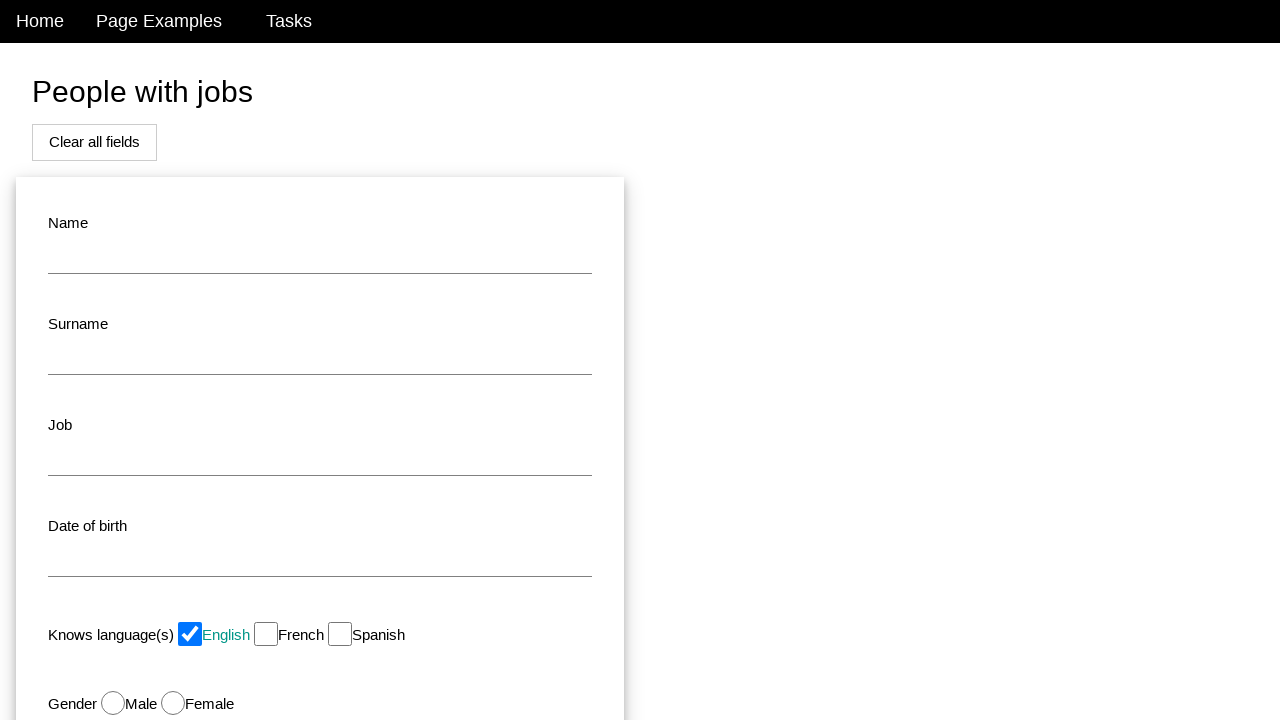

Waited for name field to appear in modal
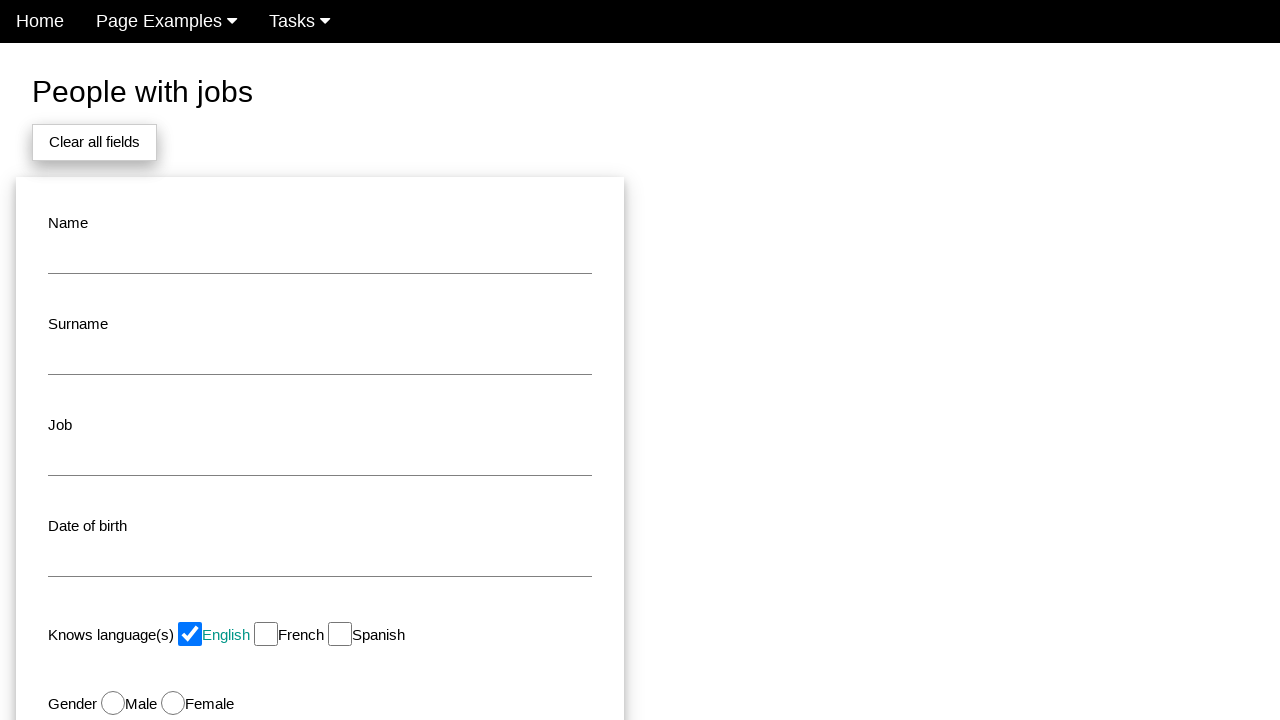

Verified name field is empty
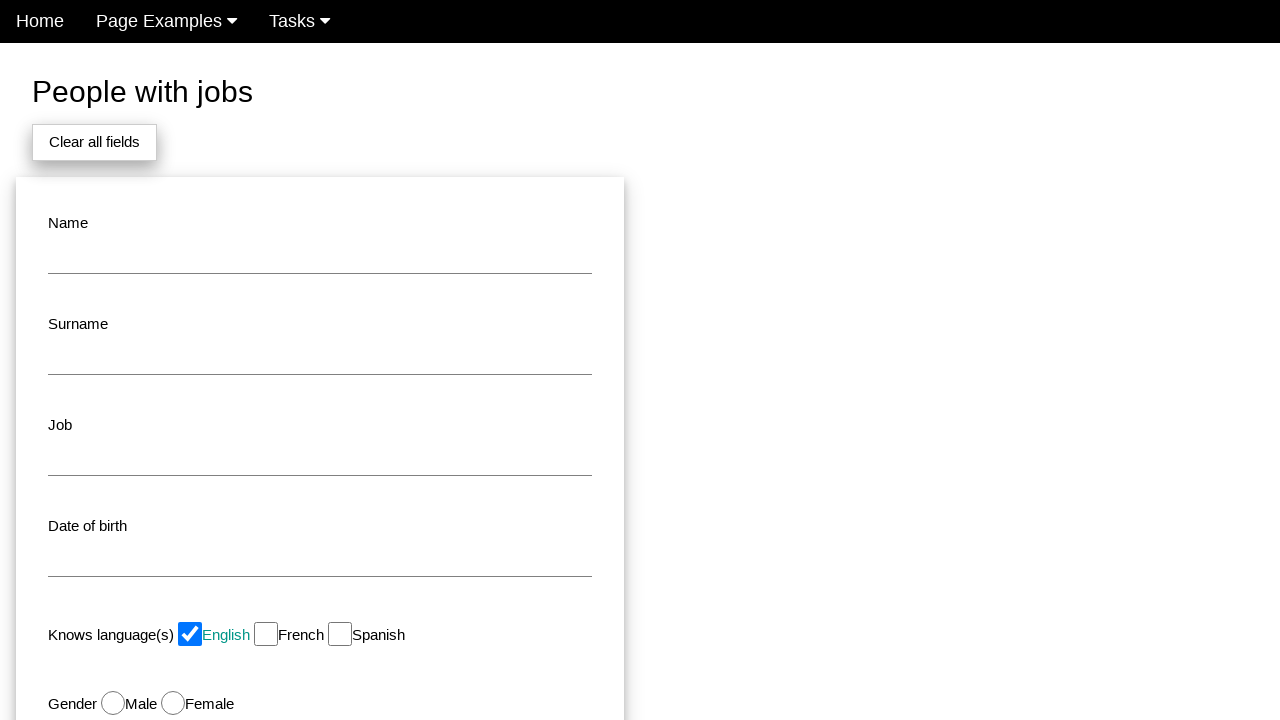

Verified surname field is empty
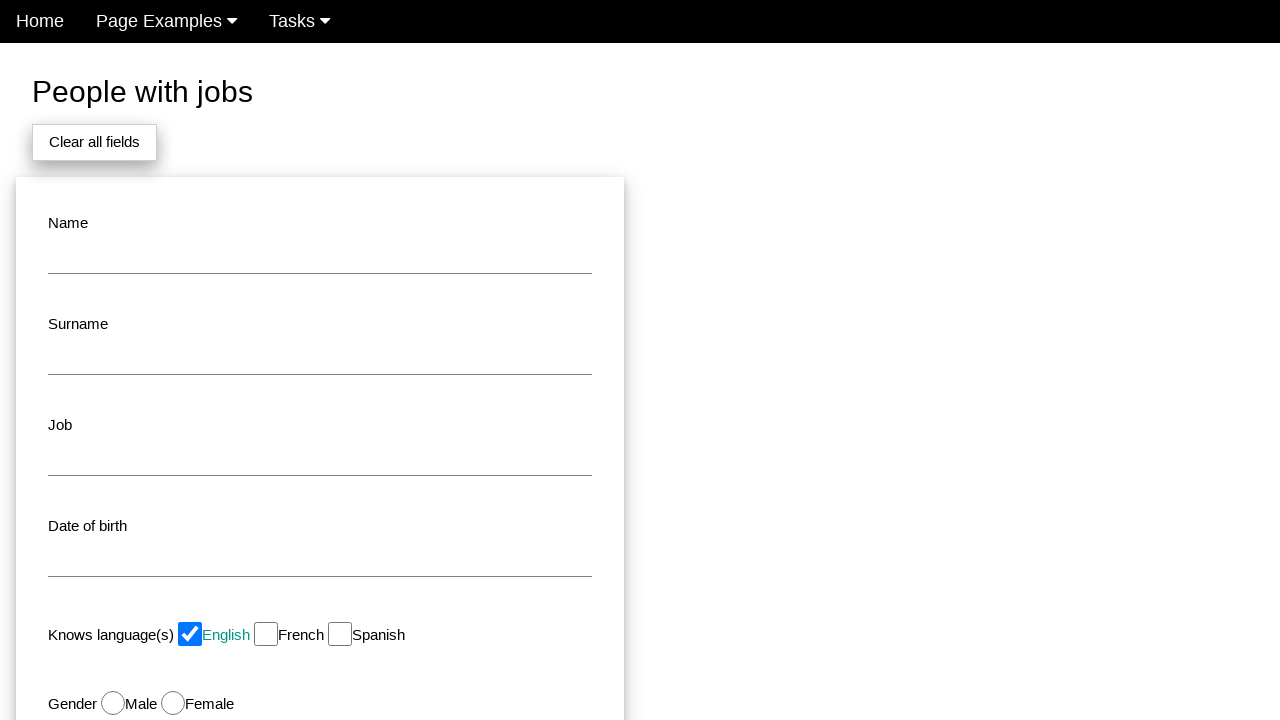

Verified job field is empty
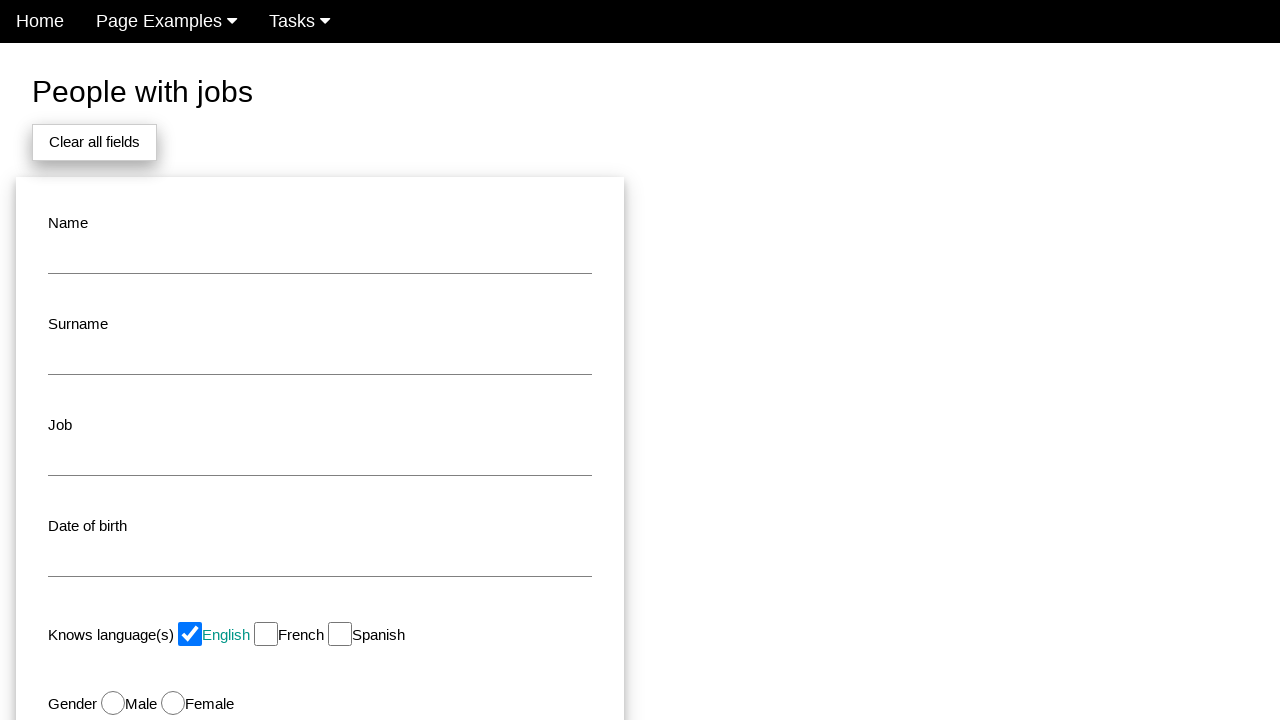

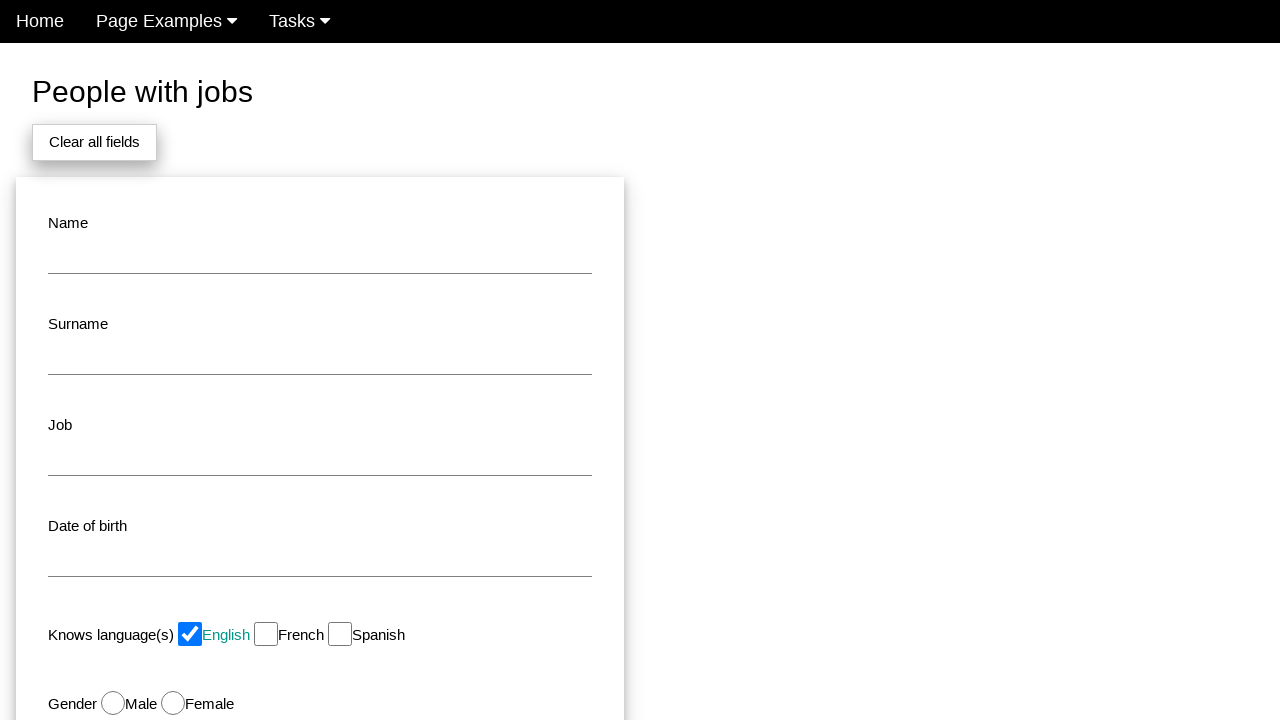